Tests timeout handling by clicking an AJAX trigger button and then clicking the success element once it appears.

Starting URL: http://uitestingplayground.com/ajax

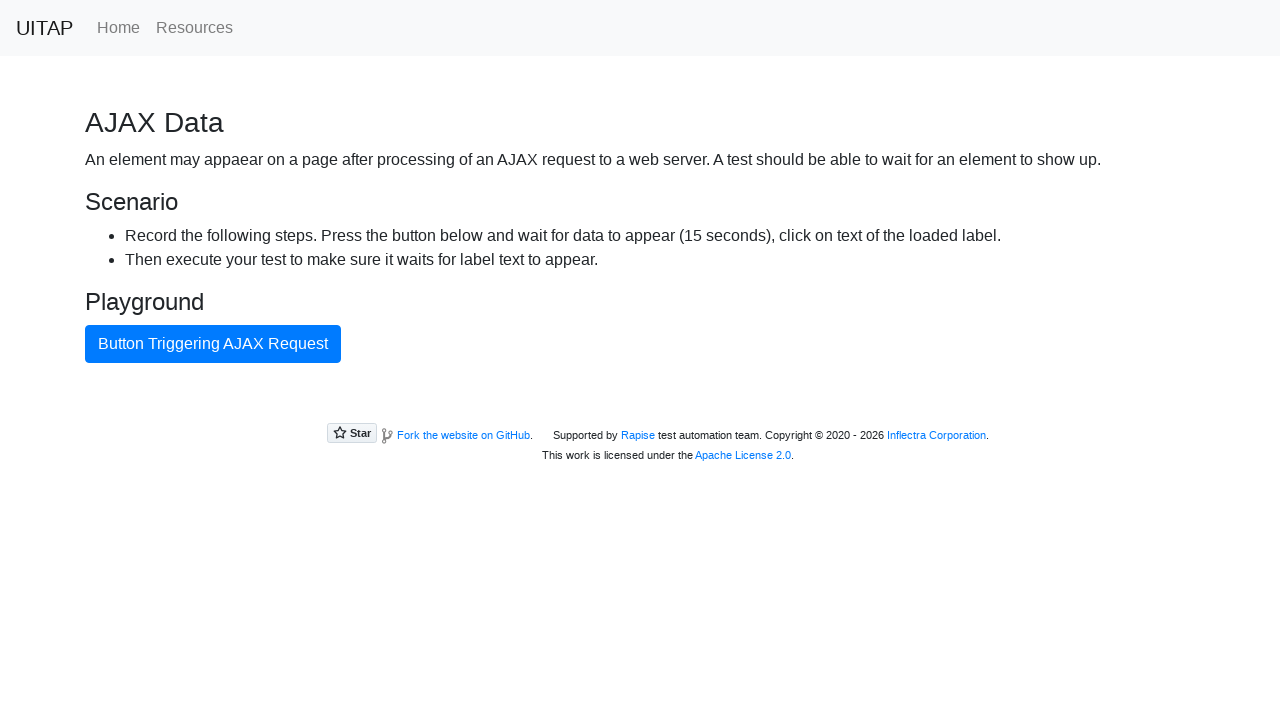

Clicked button that triggers AJAX request at (213, 344) on internal:text="Button Triggering AJAX Request"i
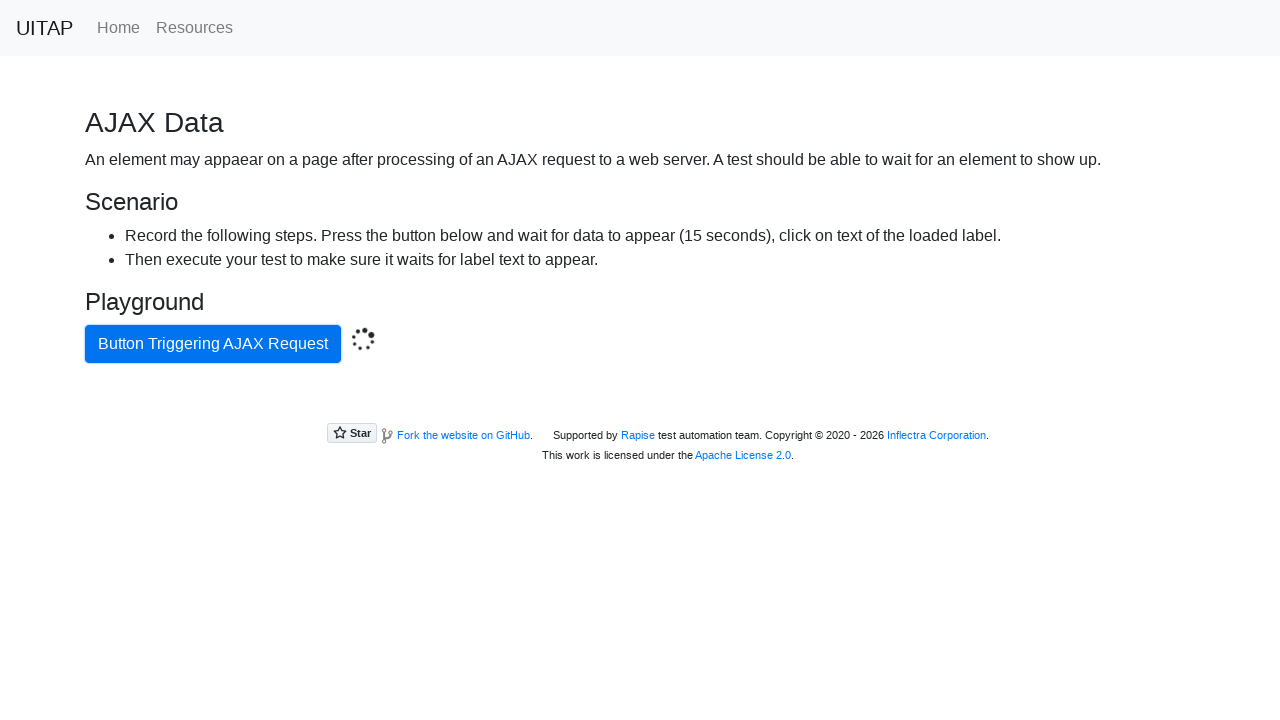

Clicked success button after AJAX response at (640, 405) on .bg-success
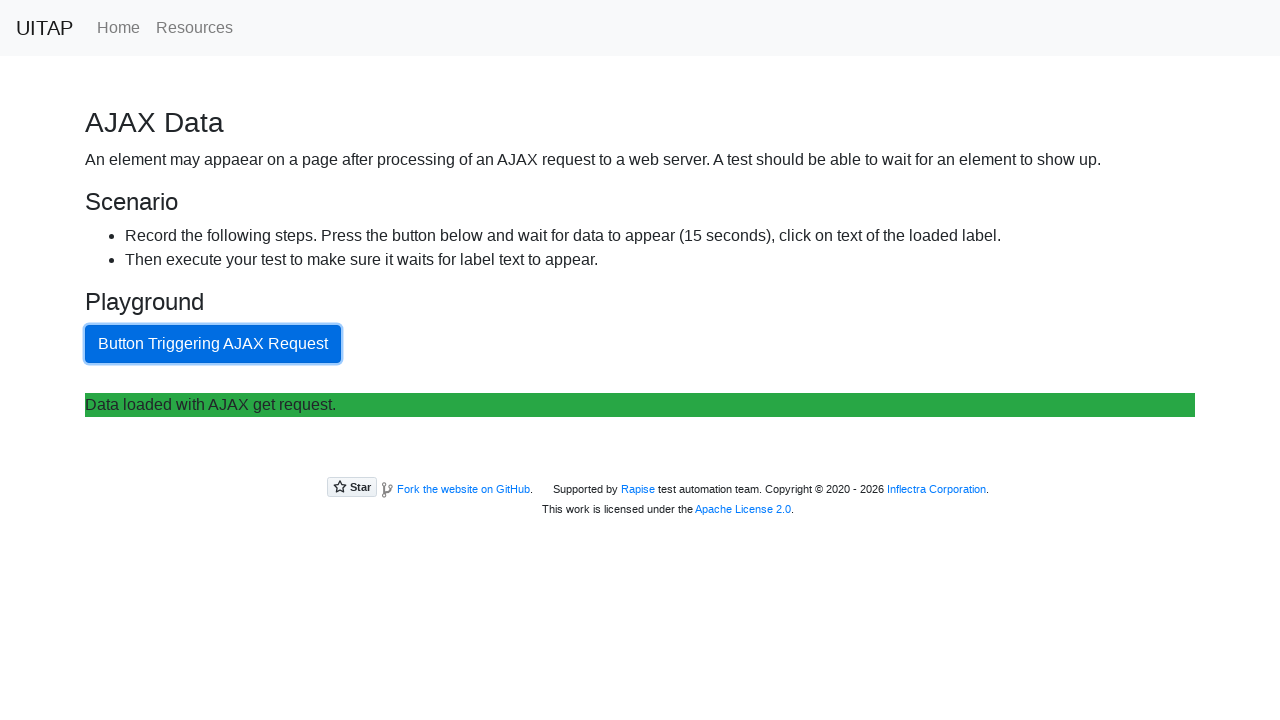

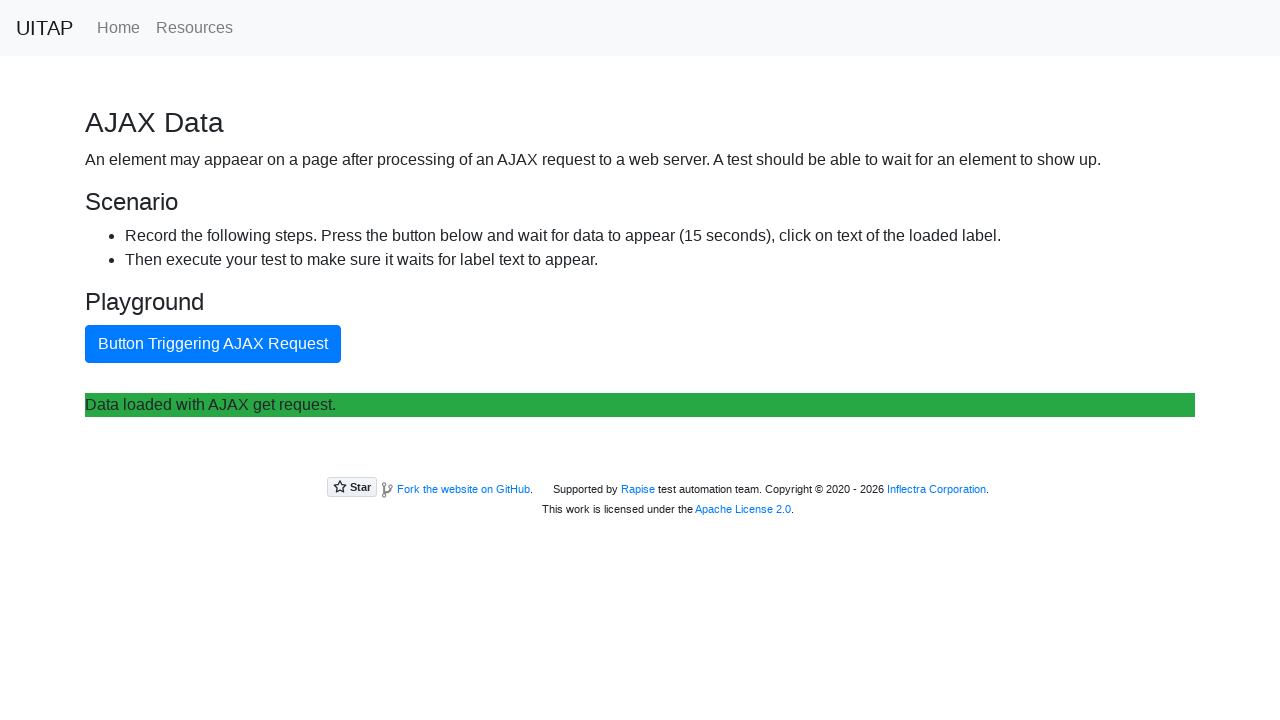